Tests the DALL-E Mini image generation interface by entering a prompt, clicking the Run button, and waiting for the generated images to appear in the gallery.

Starting URL: https://dalle-mini-dalle-mini.static.hf.space/index.html

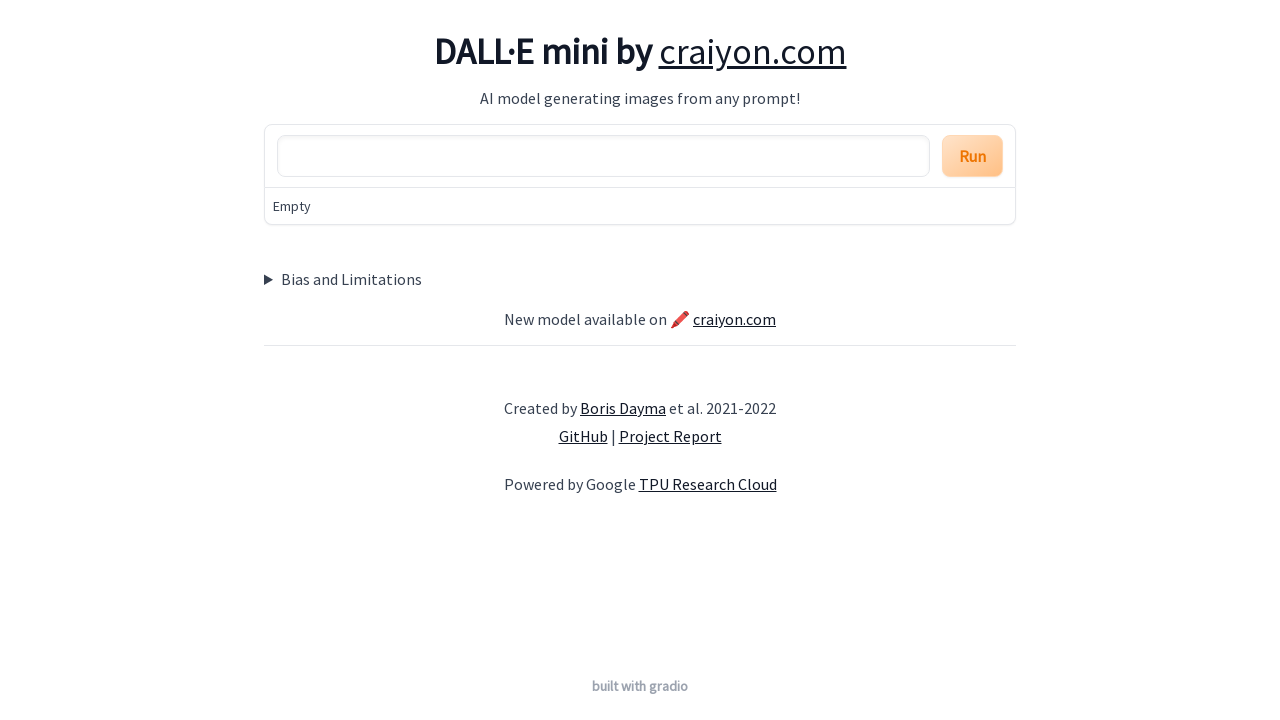

Filled prompt field with 'a beautiful sunset over mountains' on internal:label="Enter your prompt"i
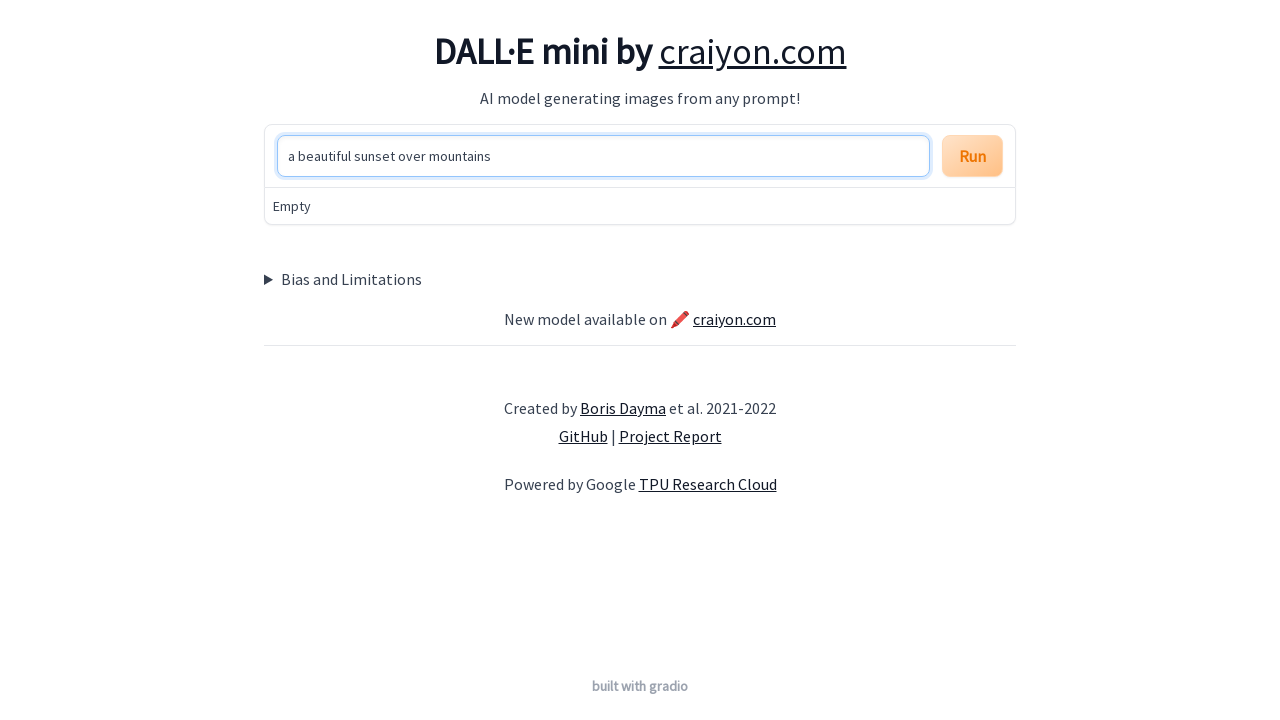

Clicked Run button to generate images at (972, 156) on internal:role=button[name="Run"i]
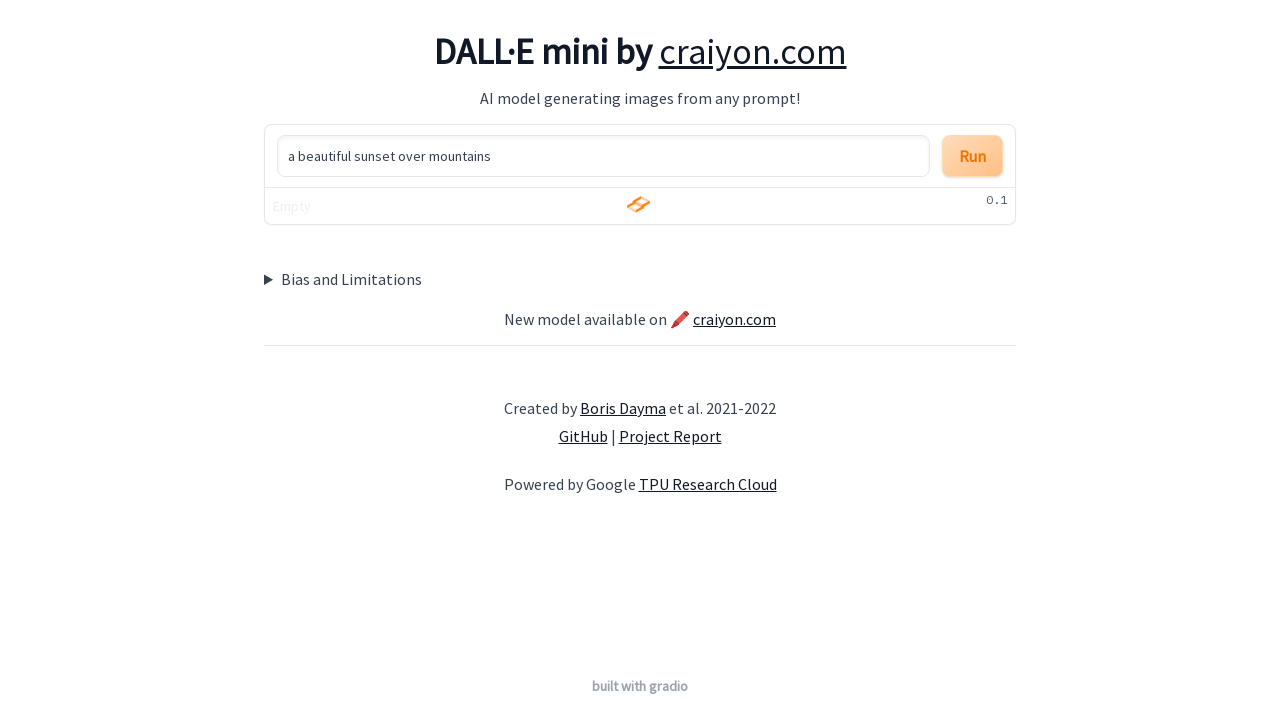

Gallery became visible - images generated
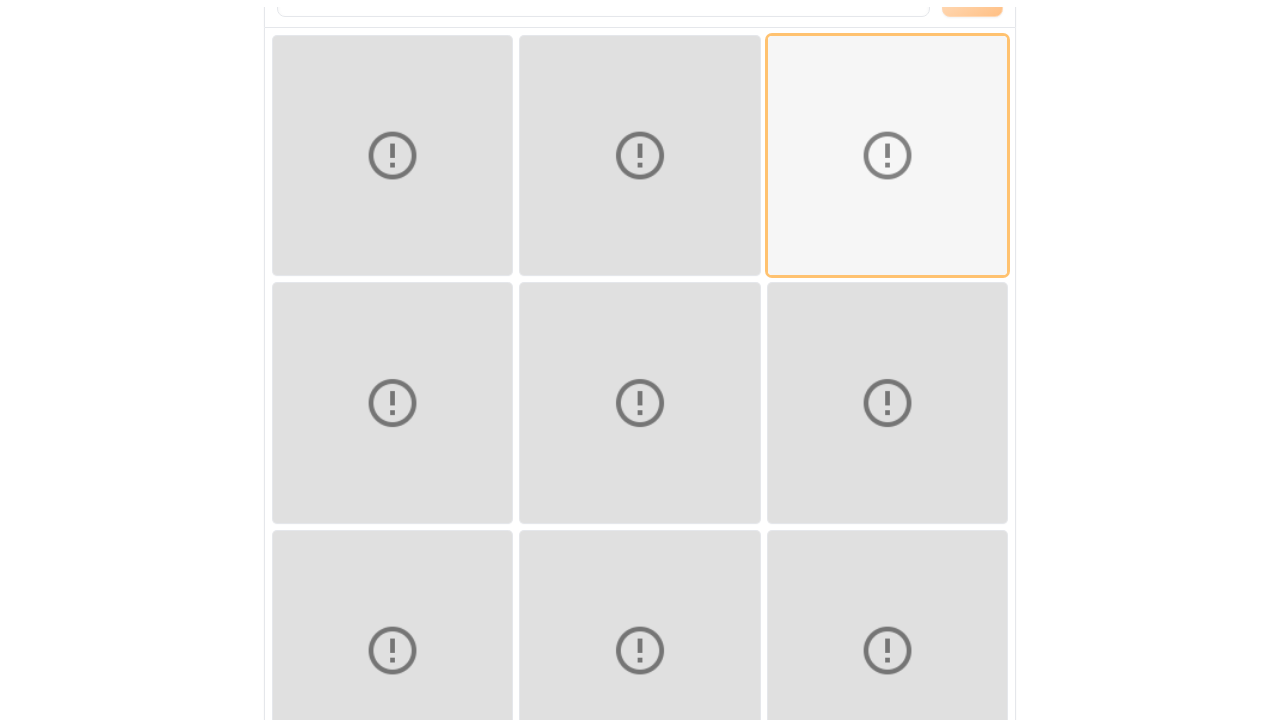

Gallery items loaded and visible
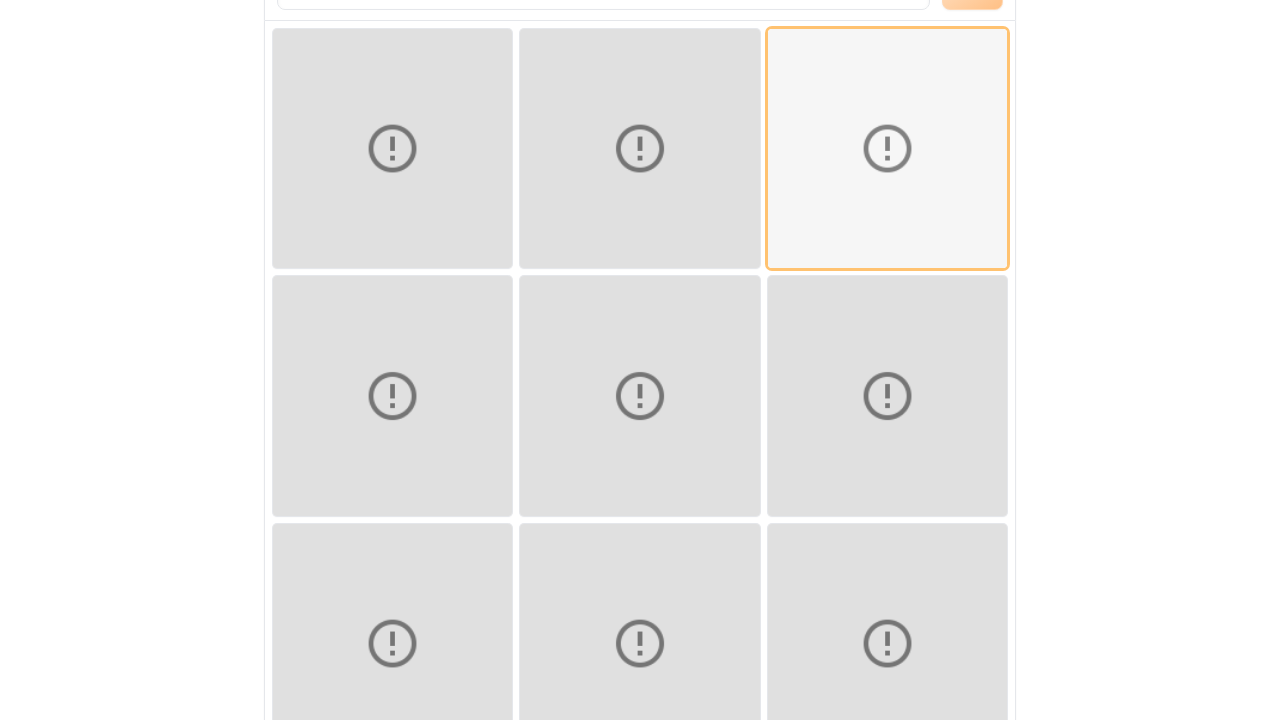

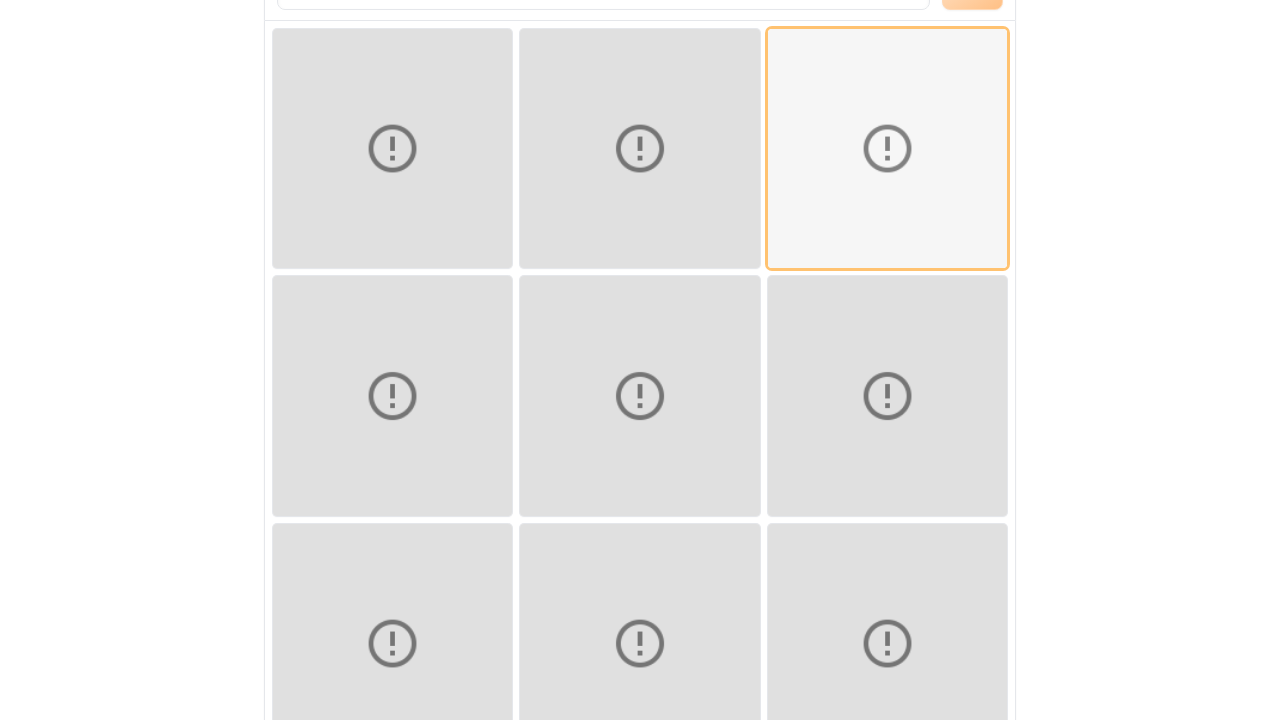